Tests drag and drop functionality within an iframe on W3Schools demo page by dragging an element into a target container

Starting URL: https://seleniumbase.io

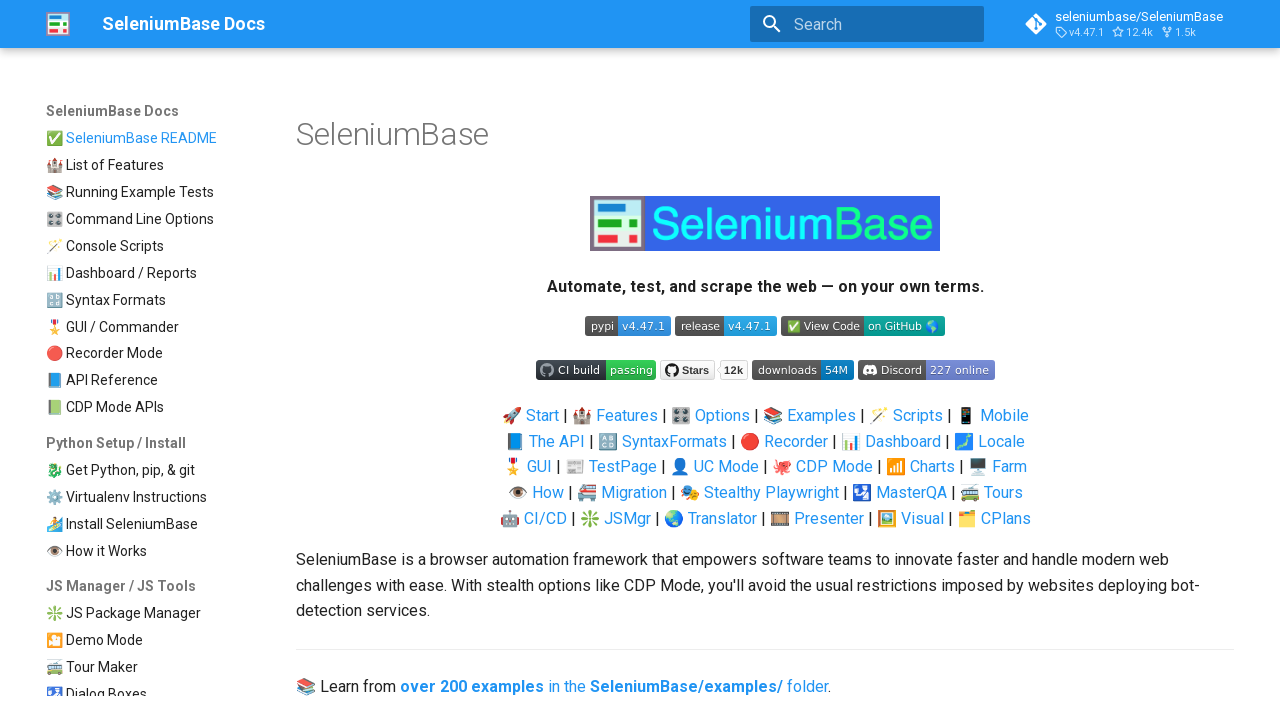

Clicked on W3Schools drag and drop demo link at (151, 399) on a[href*="seleniumbase.io/w3schools/drag_drop"]
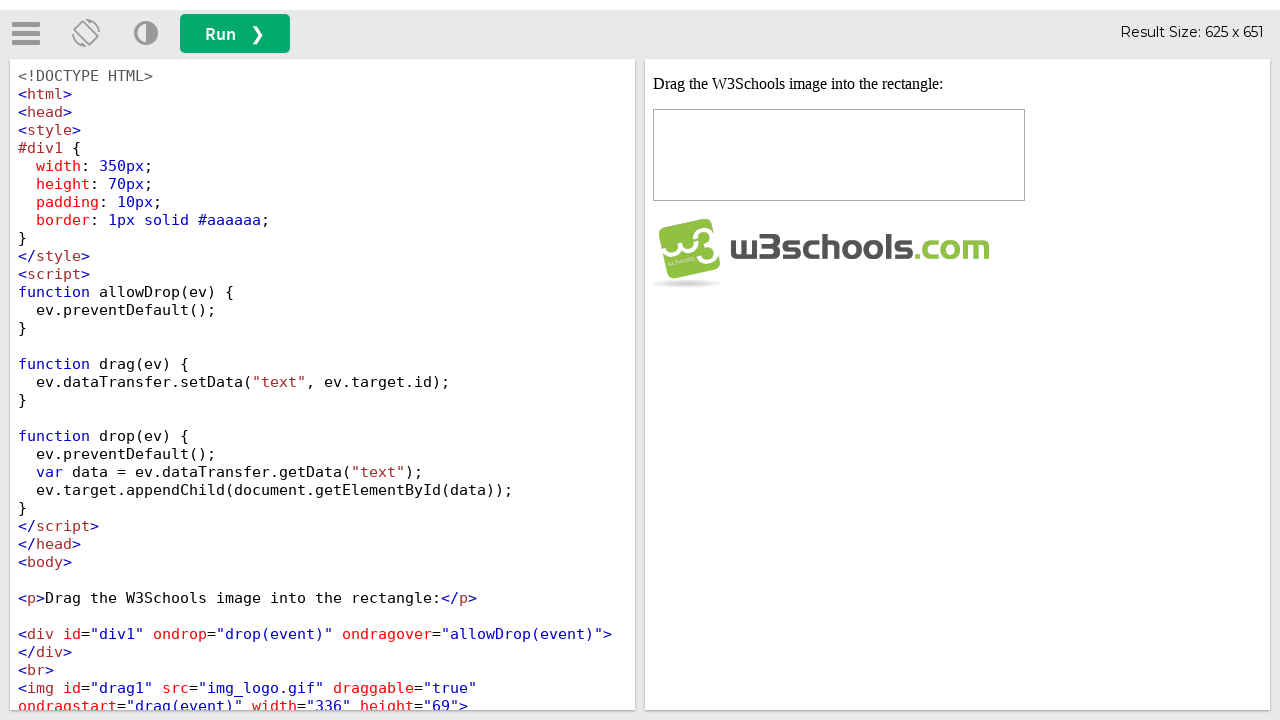

Iframe with id 'iframeResult' loaded
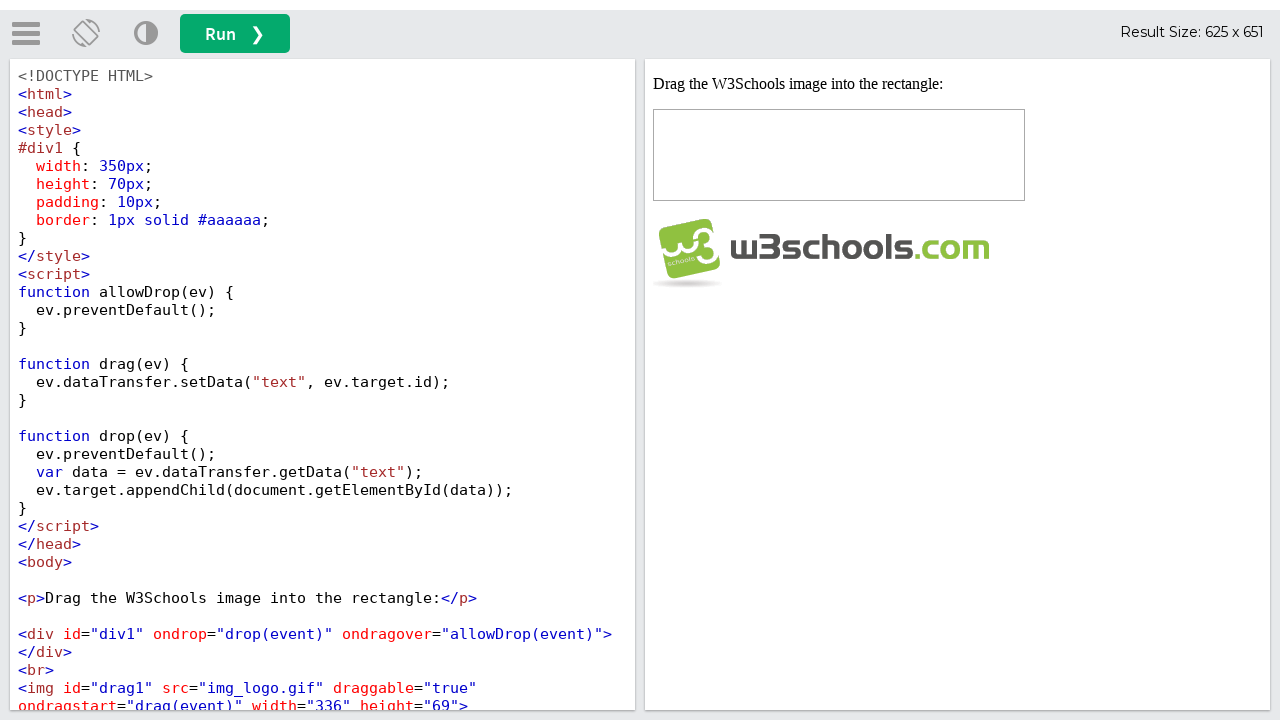

Switched to iframe context
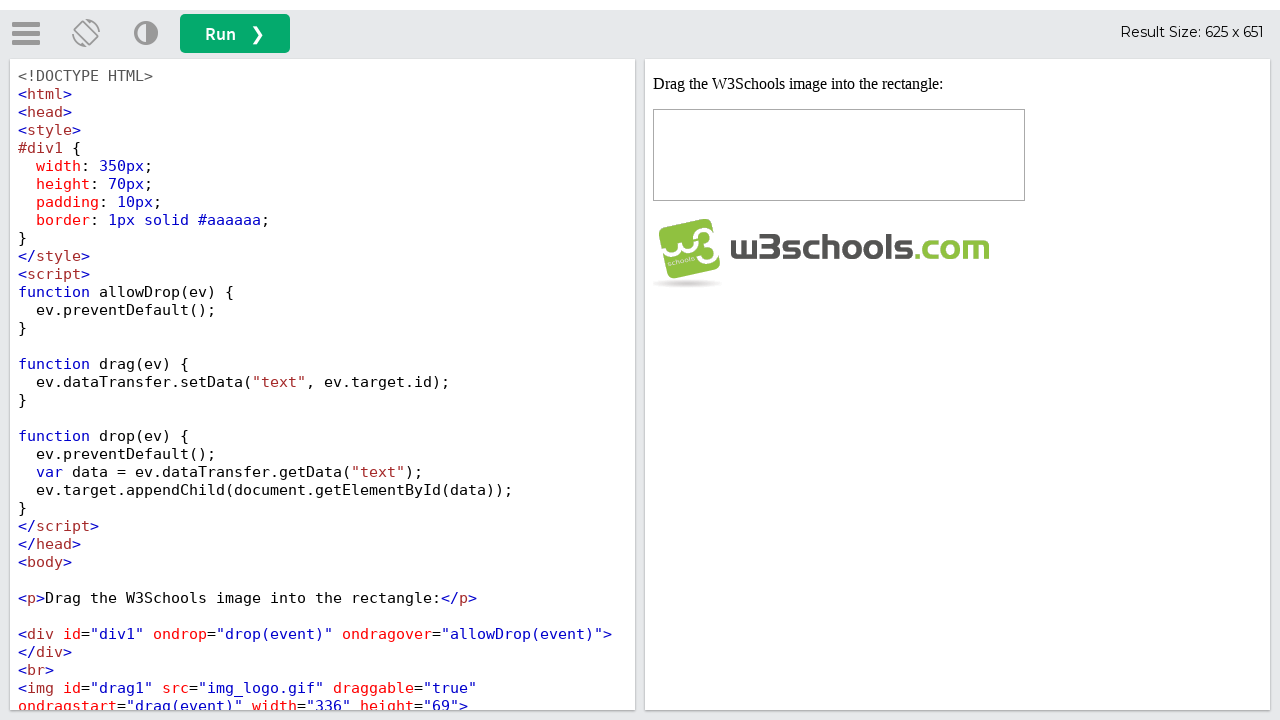

Dragged element with id 'drag1' into target container with id 'div1' at (839, 155)
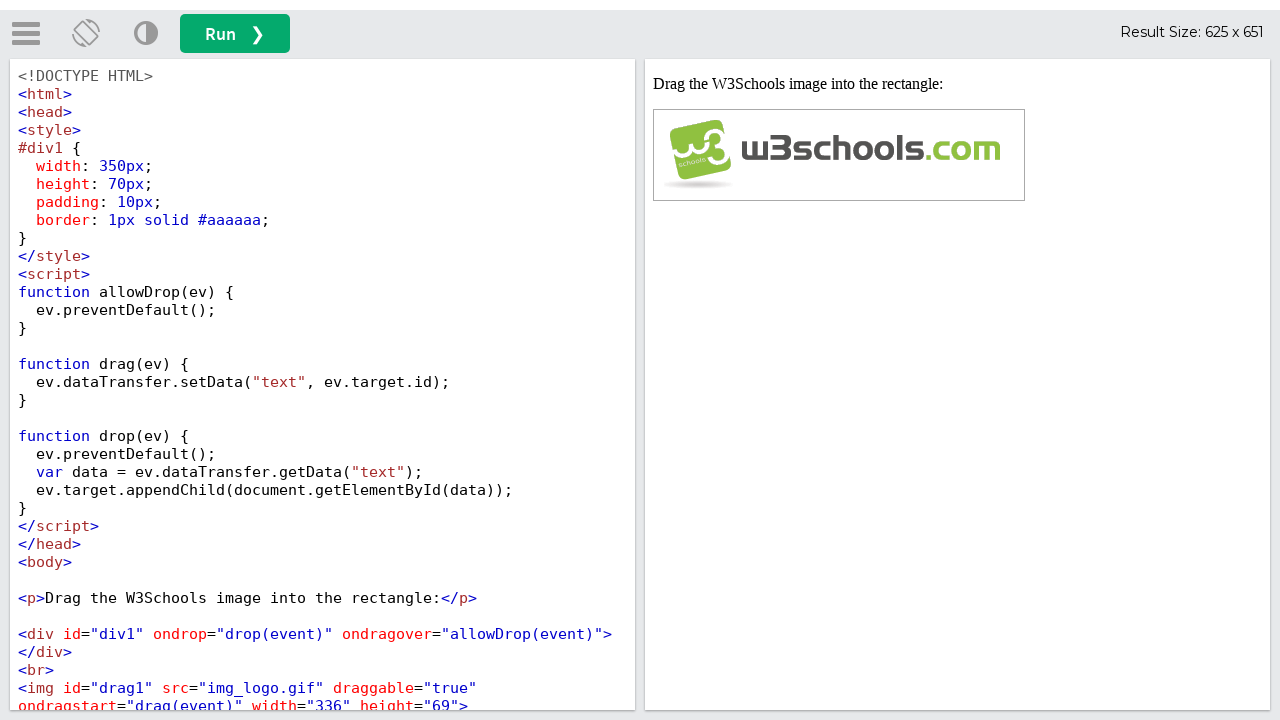

Verified dragged element is now in the target container
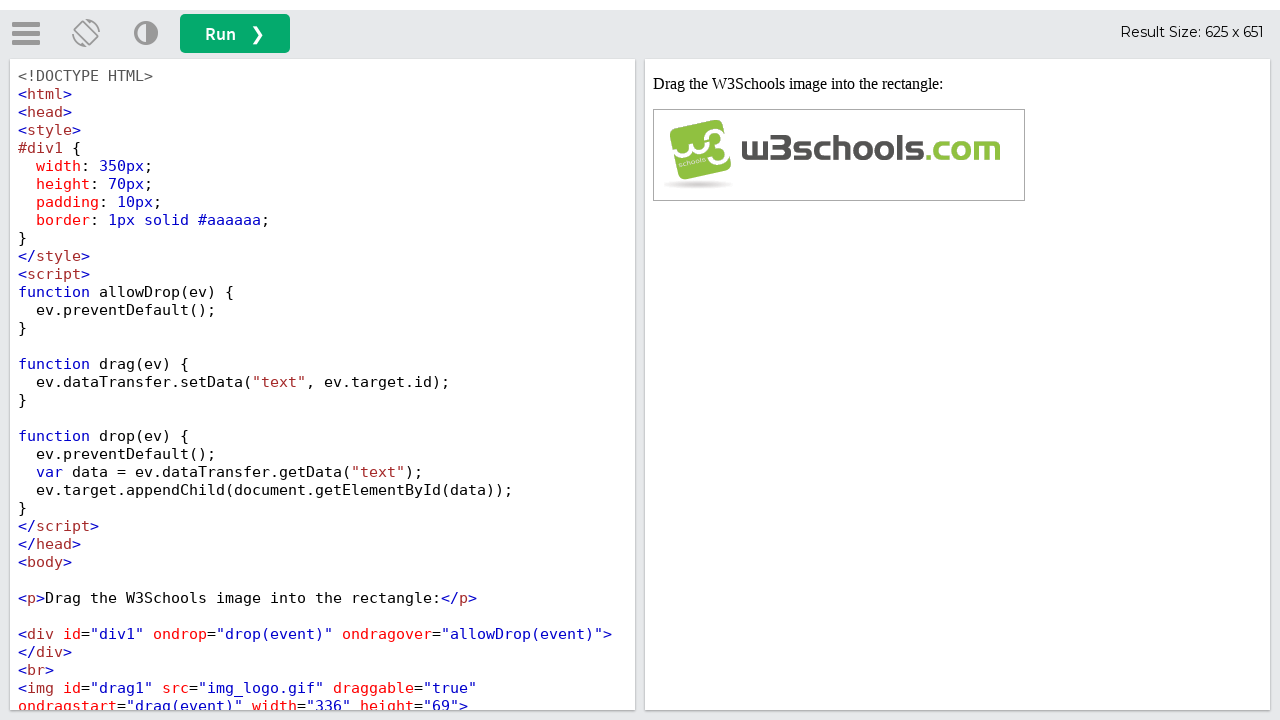

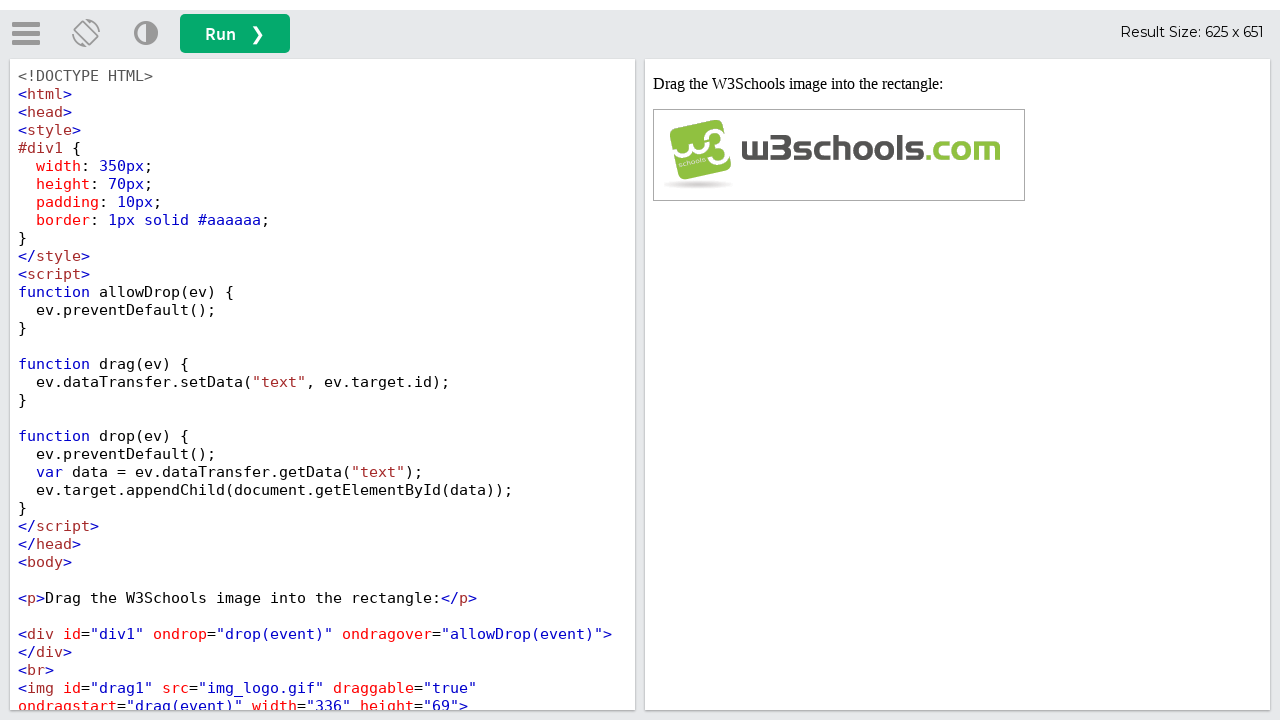